Tests finding elements by class name and tag name on a practice page, fills an input field found by class name

Starting URL: https://www.letskodeit.com/practice

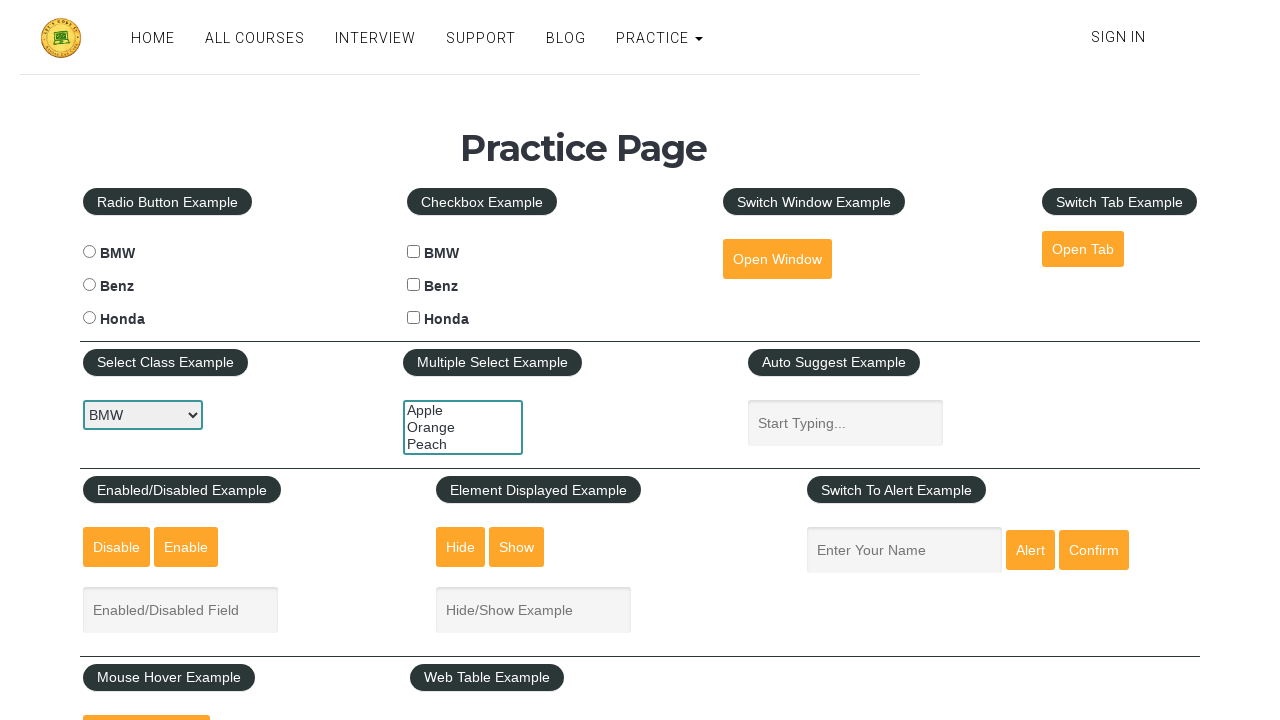

Filled input element with class 'inputs' with text 'Testing The Element' on .inputs
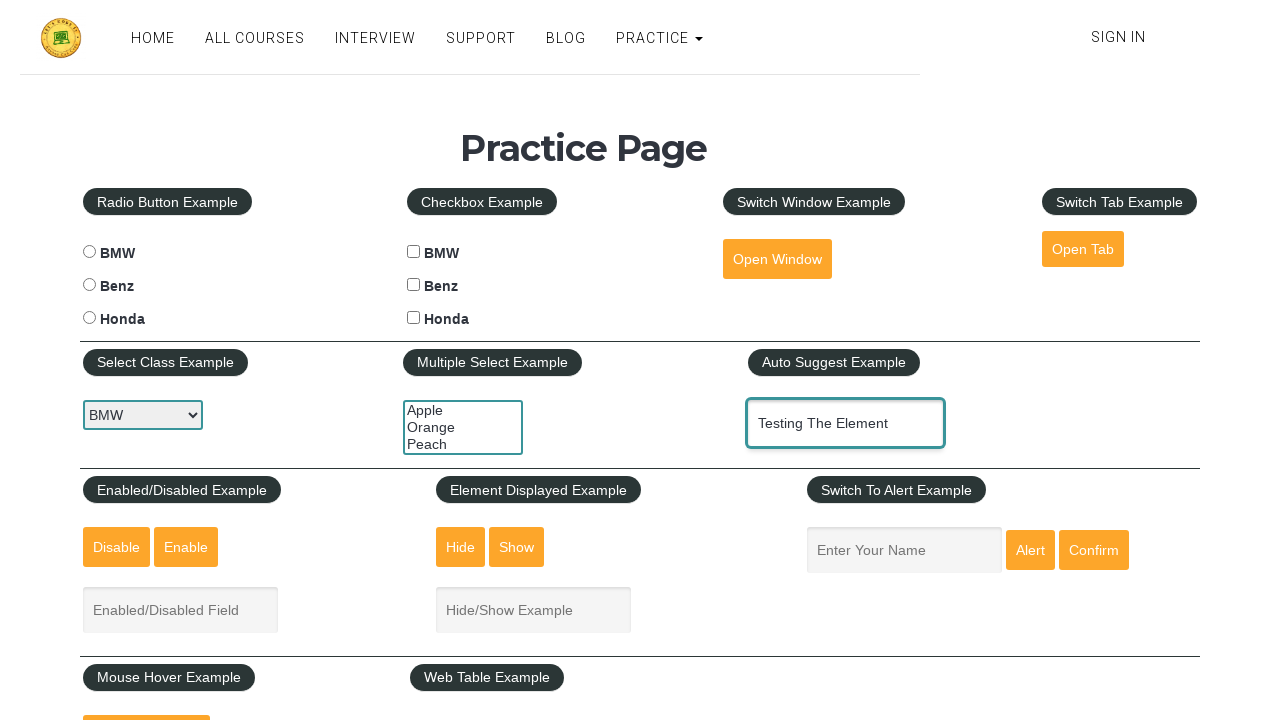

Verified that an anchor tag exists on the page
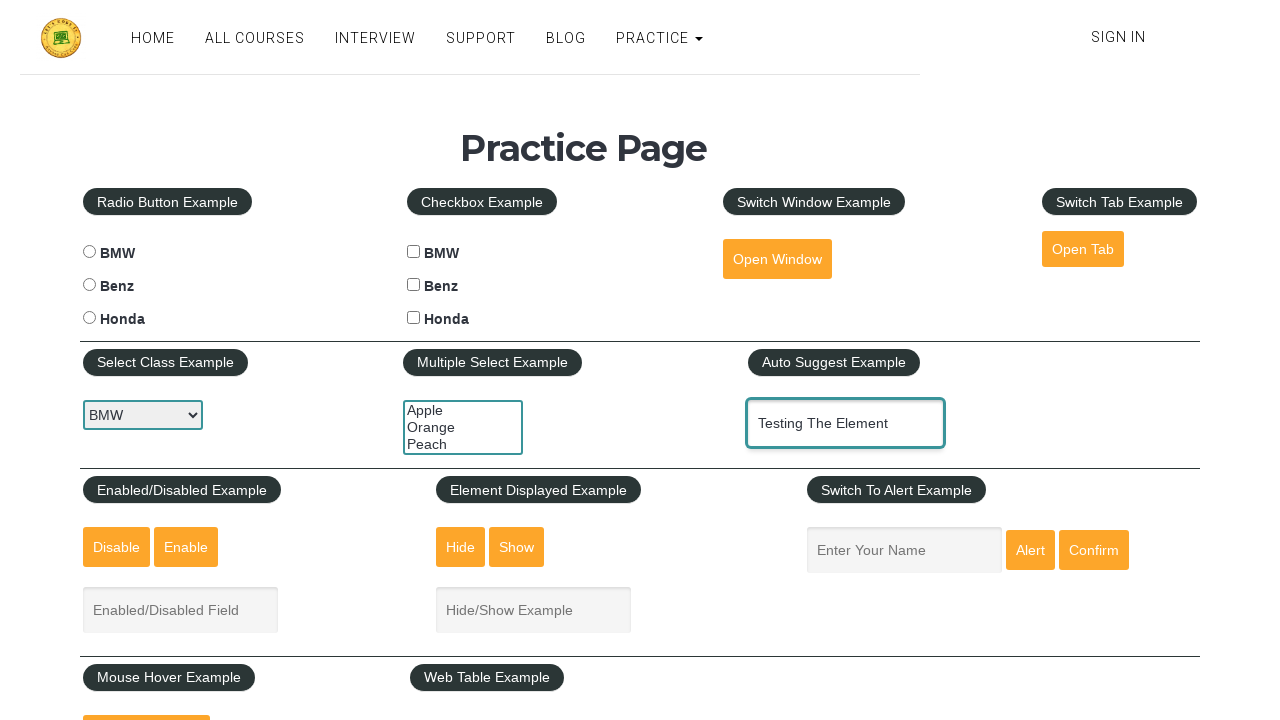

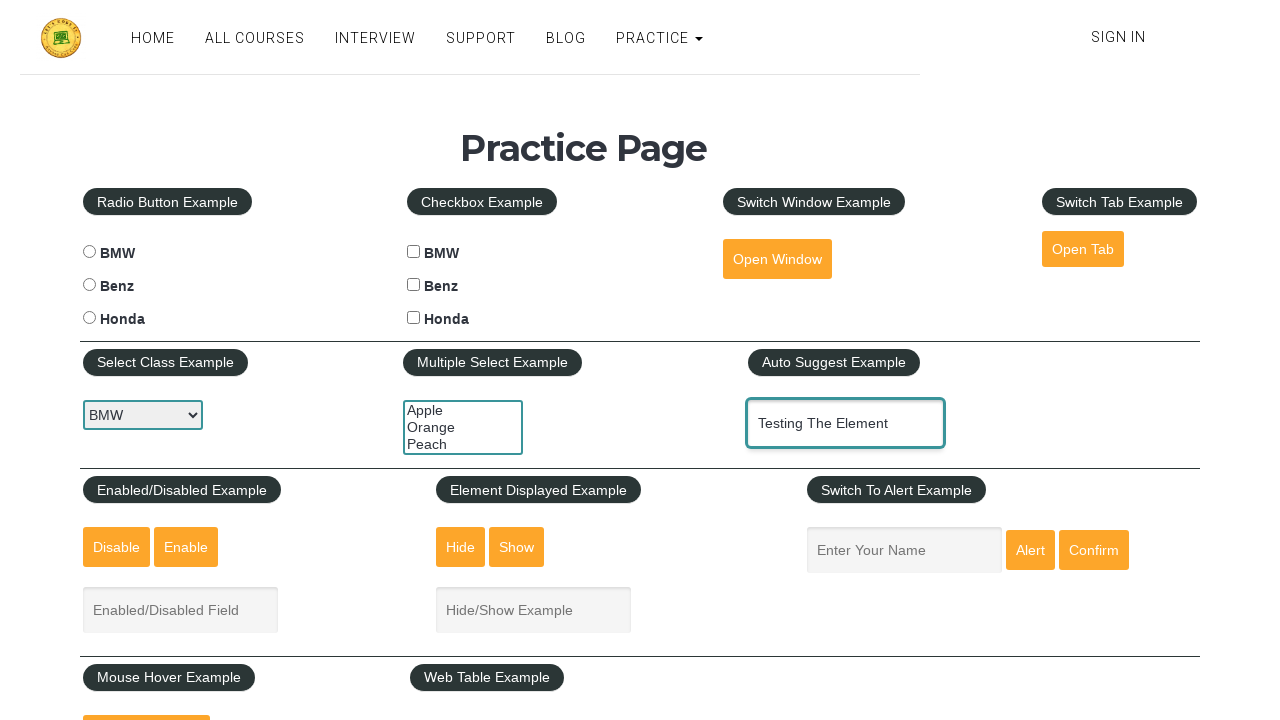